Tests browser window handling by clicking a link that opens a new window, then switching to the new window and verifying it contains the expected content.

Starting URL: https://the-internet.herokuapp.com/windows

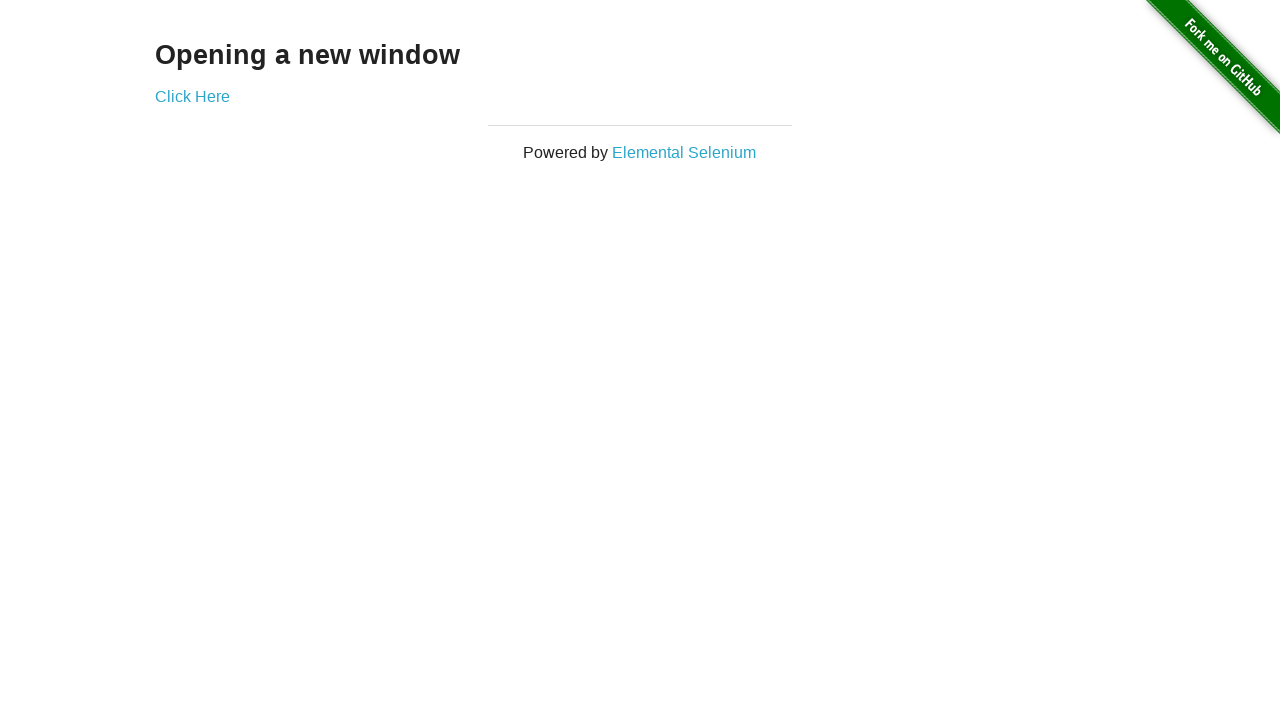

Clicked 'Click Here' link to open new window at (192, 96) on text=Click Here
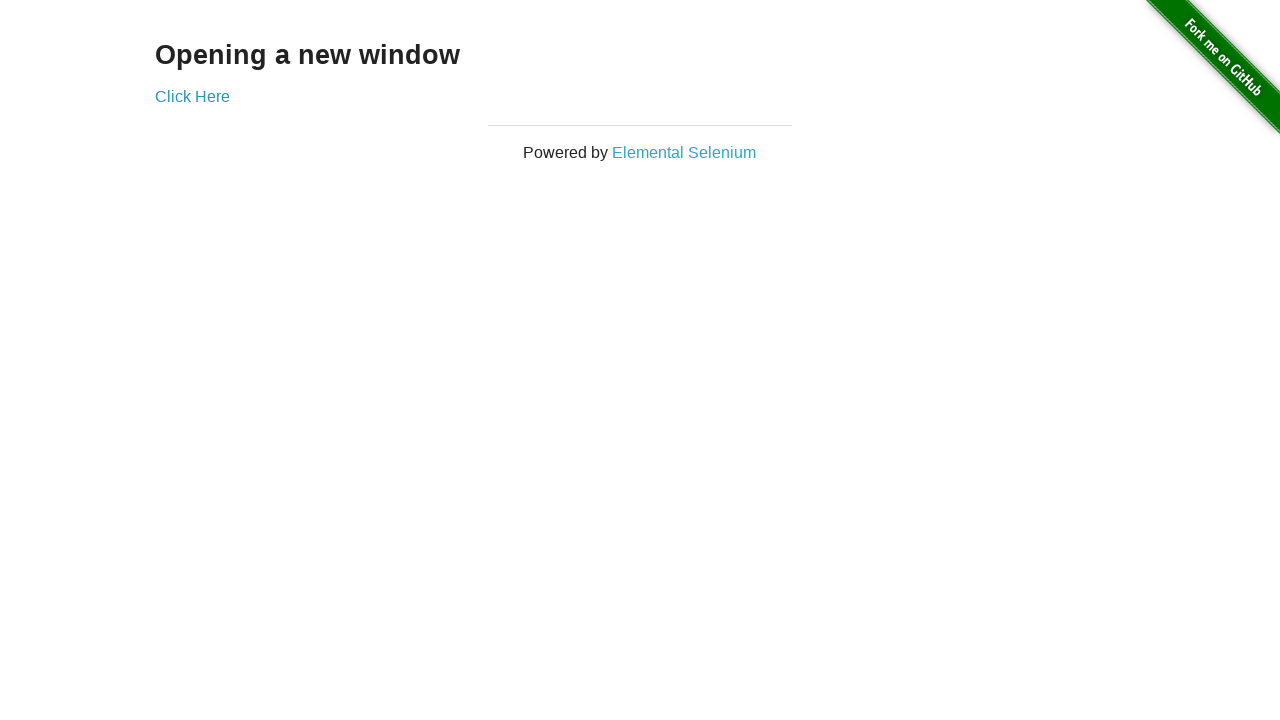

Captured new window/page
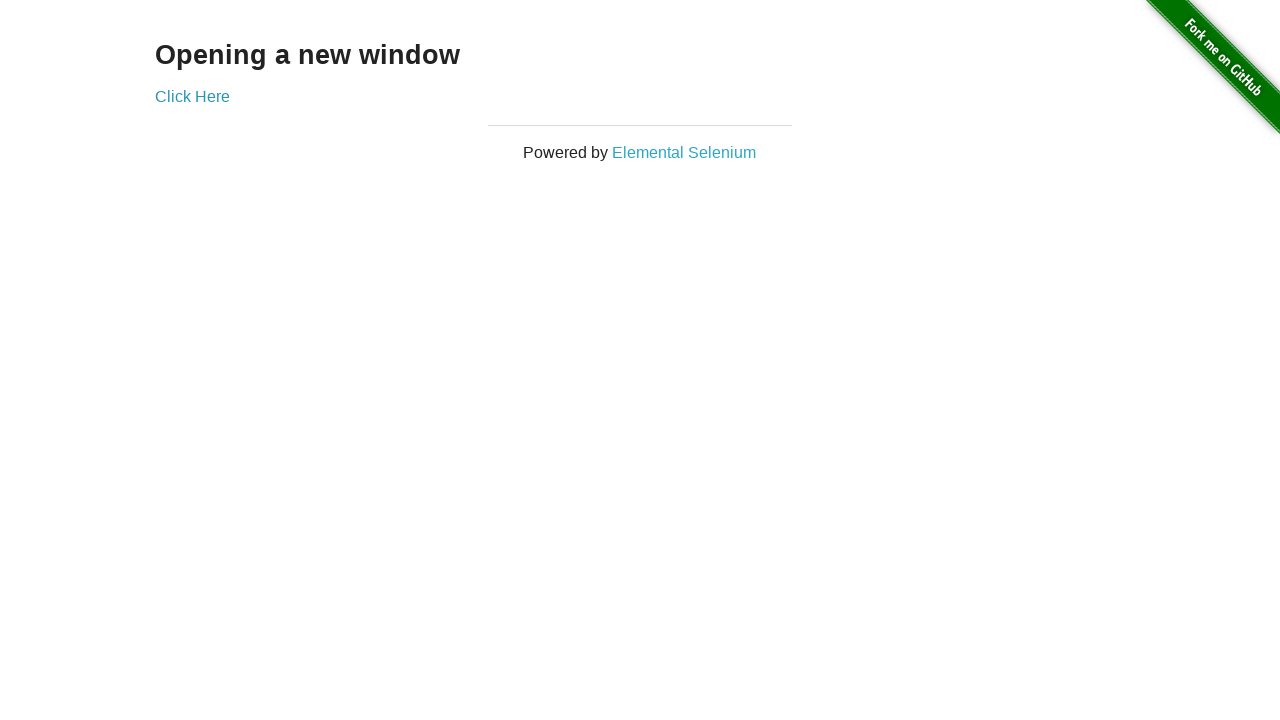

New window loaded successfully
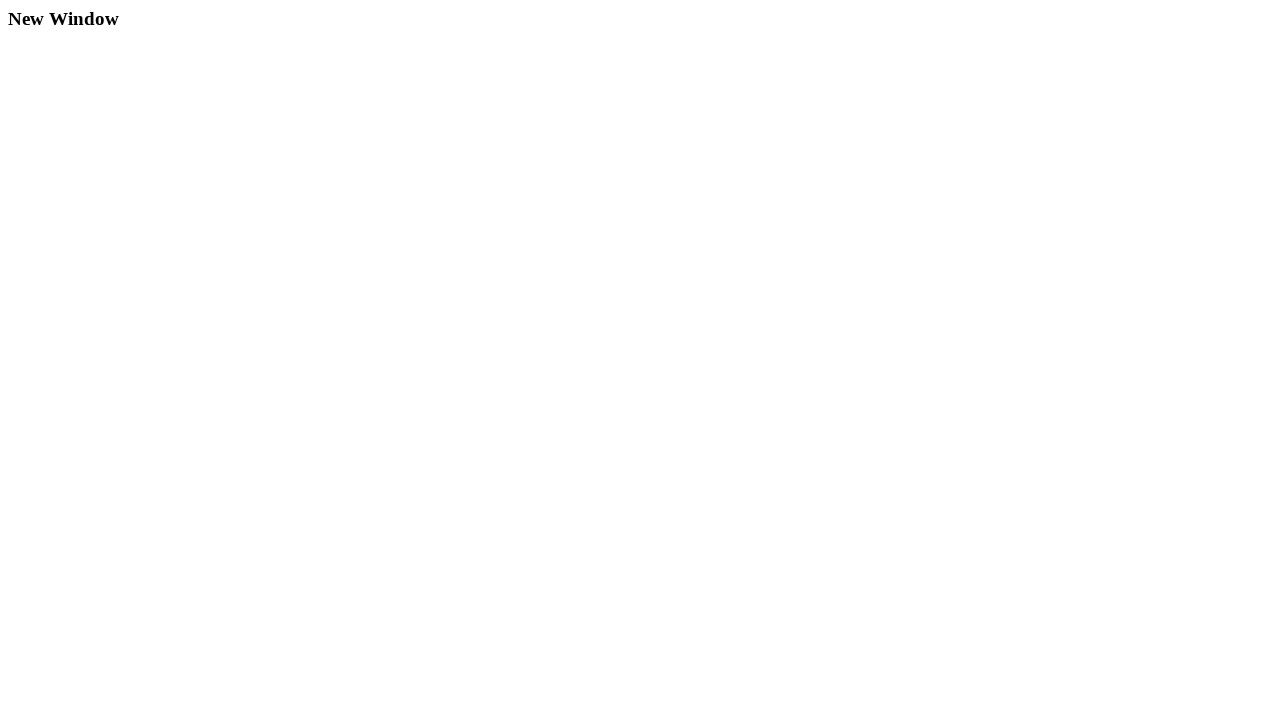

Verified 'New Window' text found in new window content
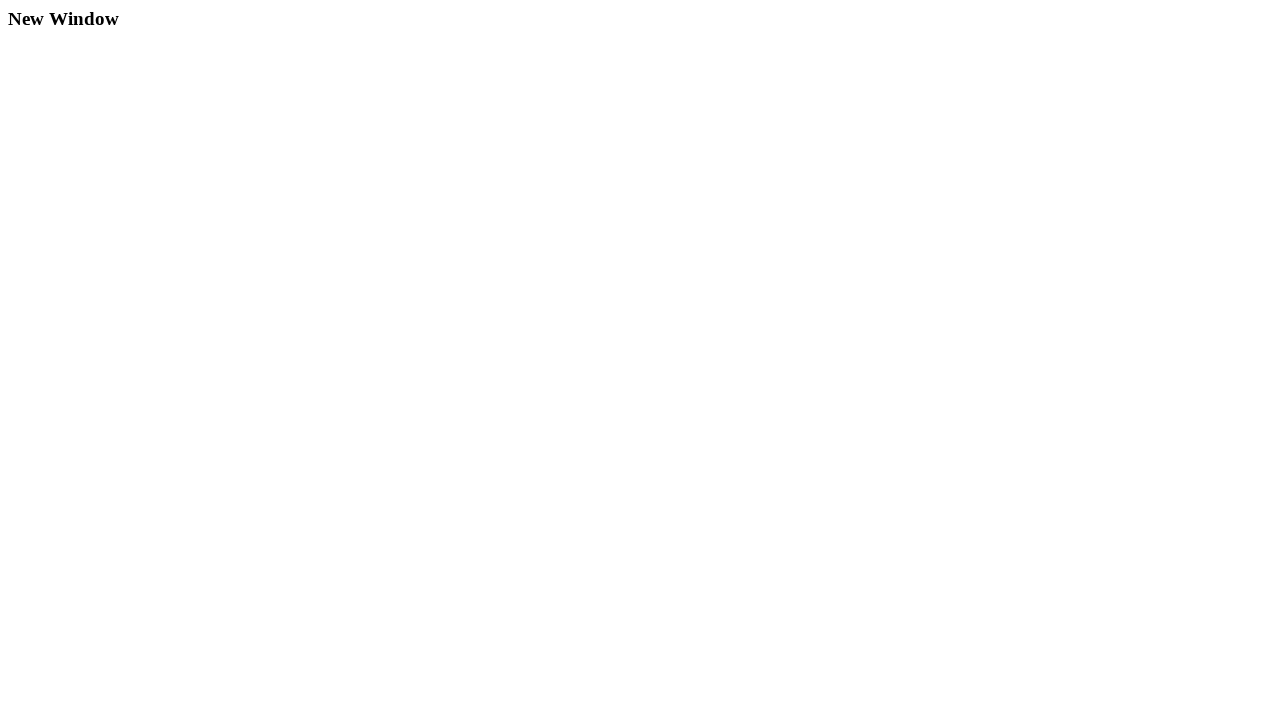

Closed new window
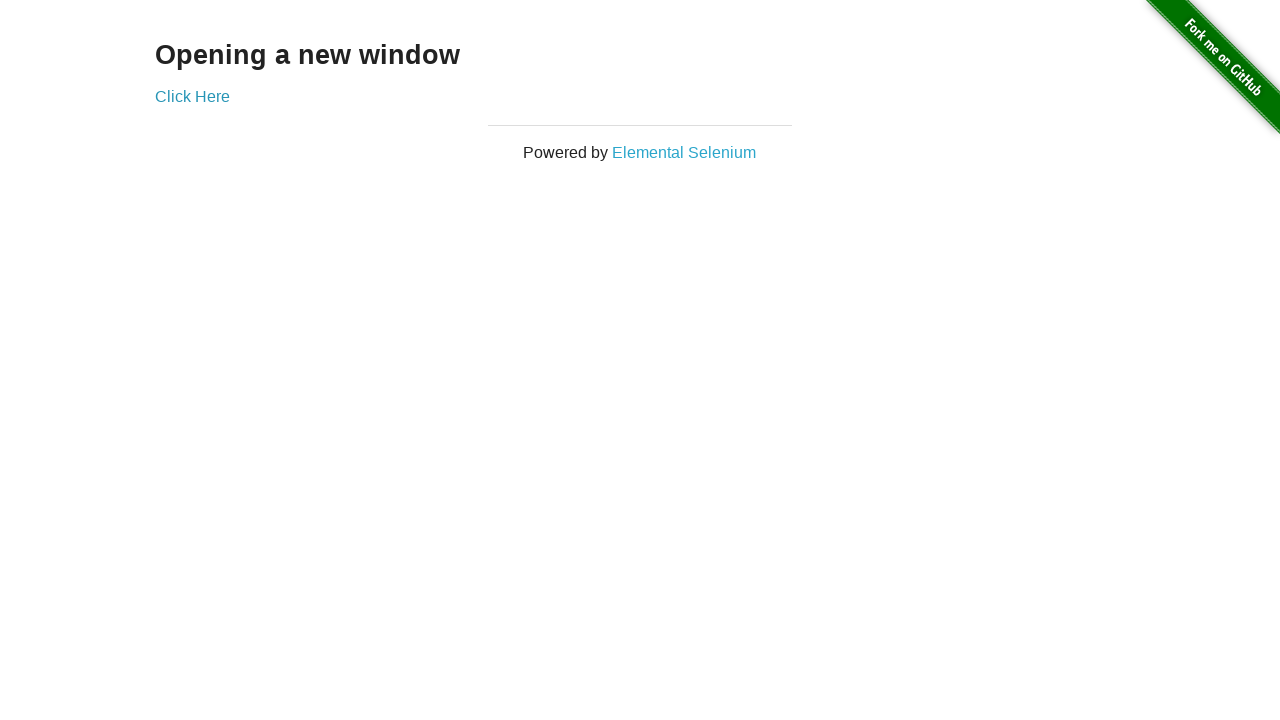

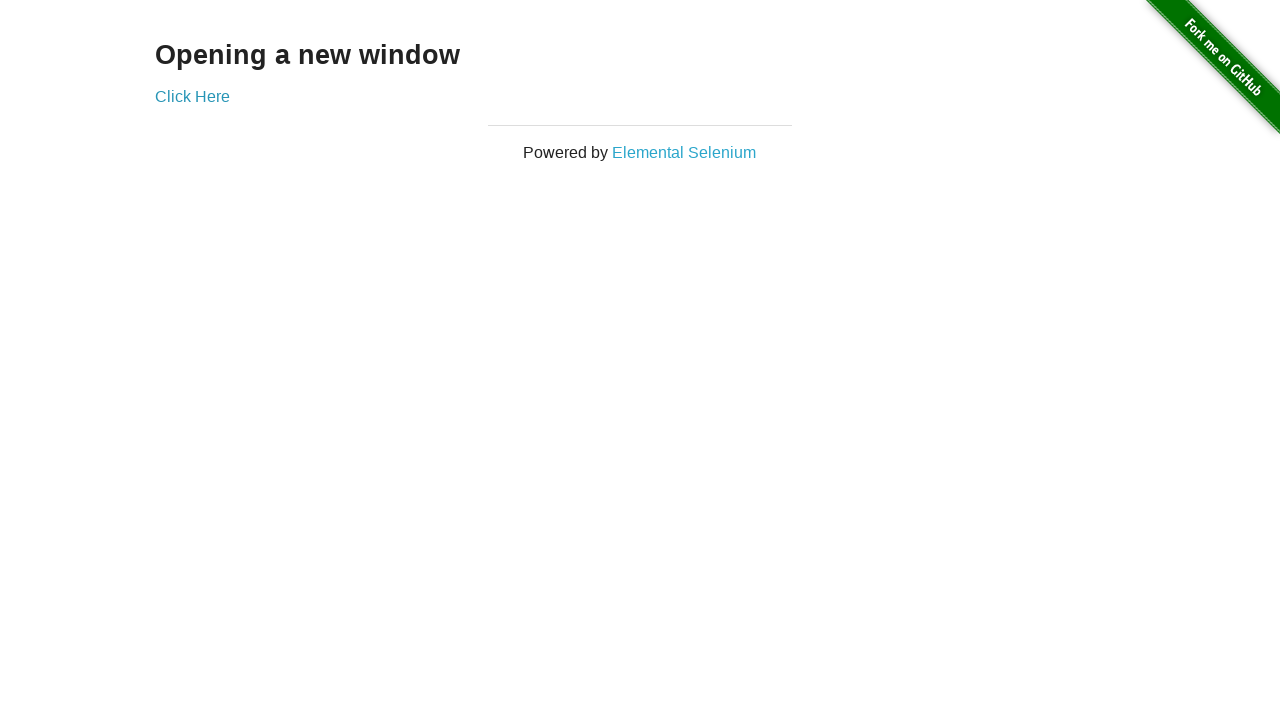